Tests a registration form by filling in required fields (first name, last name, and a third field) and verifying that the form submission succeeds with a congratulations message.

Starting URL: http://suninjuly.github.io/registration1.html

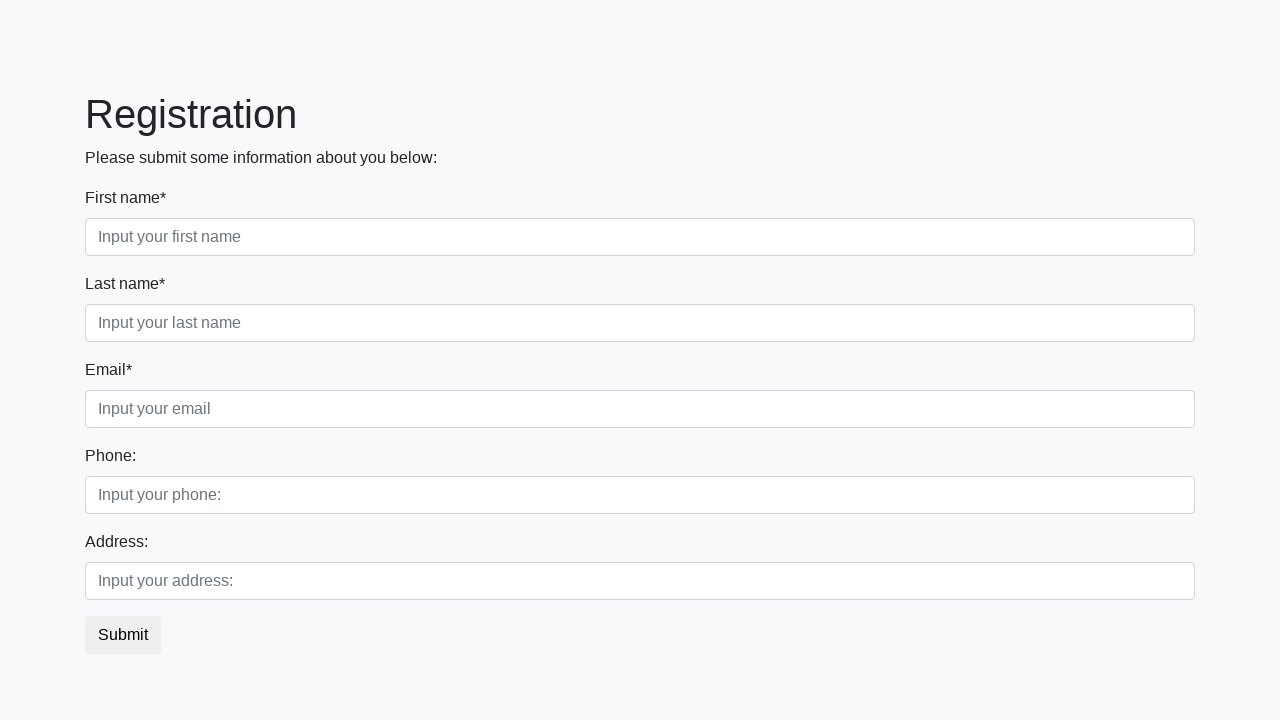

Filled first name field with 'Ivan' on .first_block .form-control.first
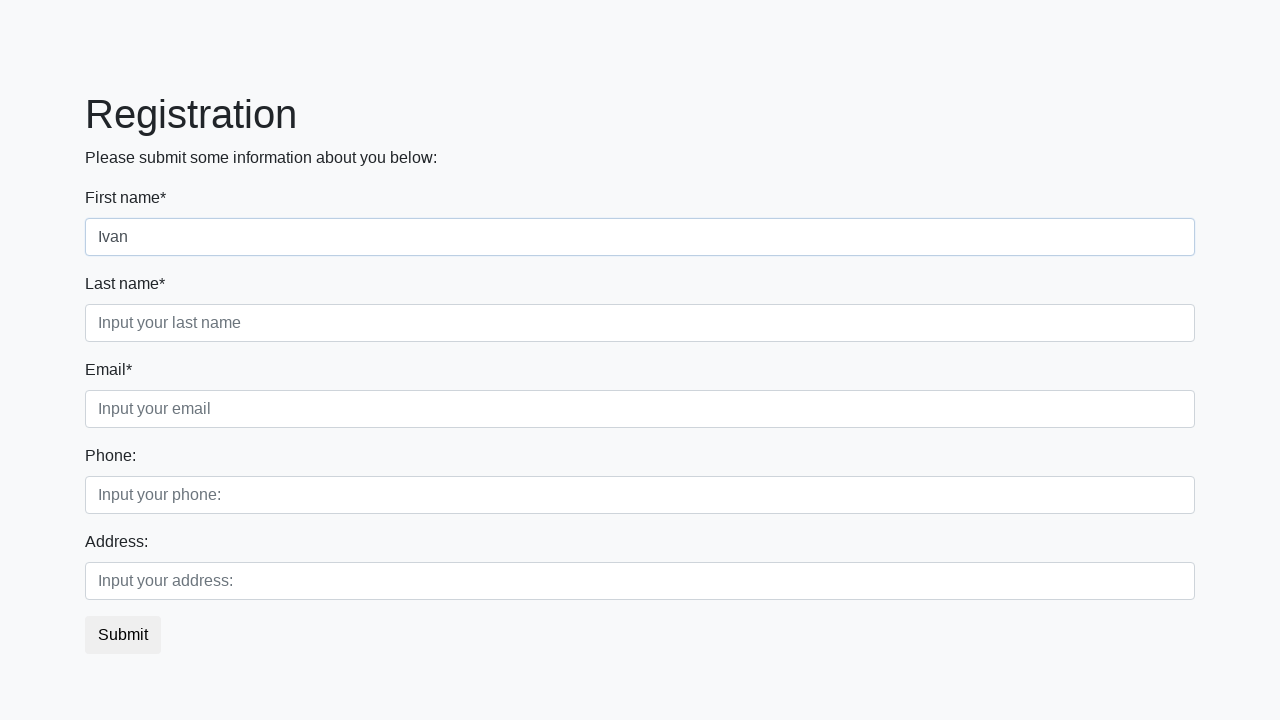

Filled last name field with 'Petrov' on .first_block .form-group.second_class .form-control.second
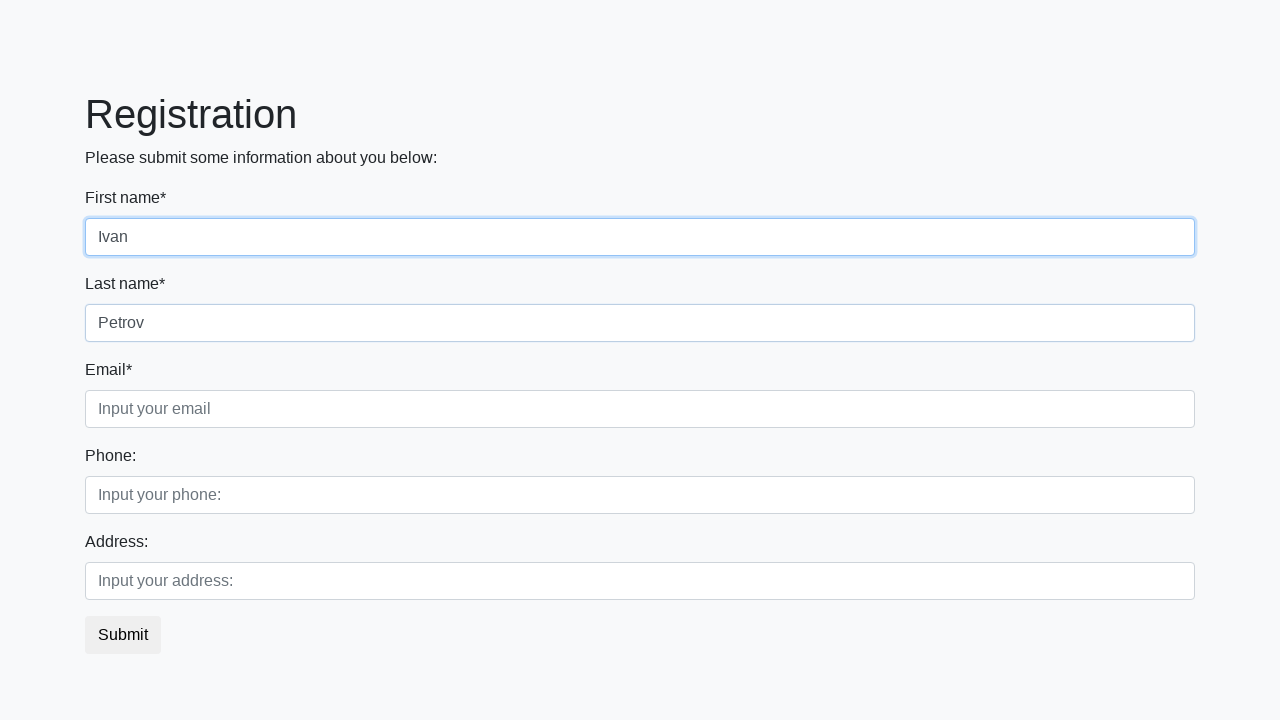

Filled email field with 'test@example.com' on .first_block .form-group.third_class .form-control.third
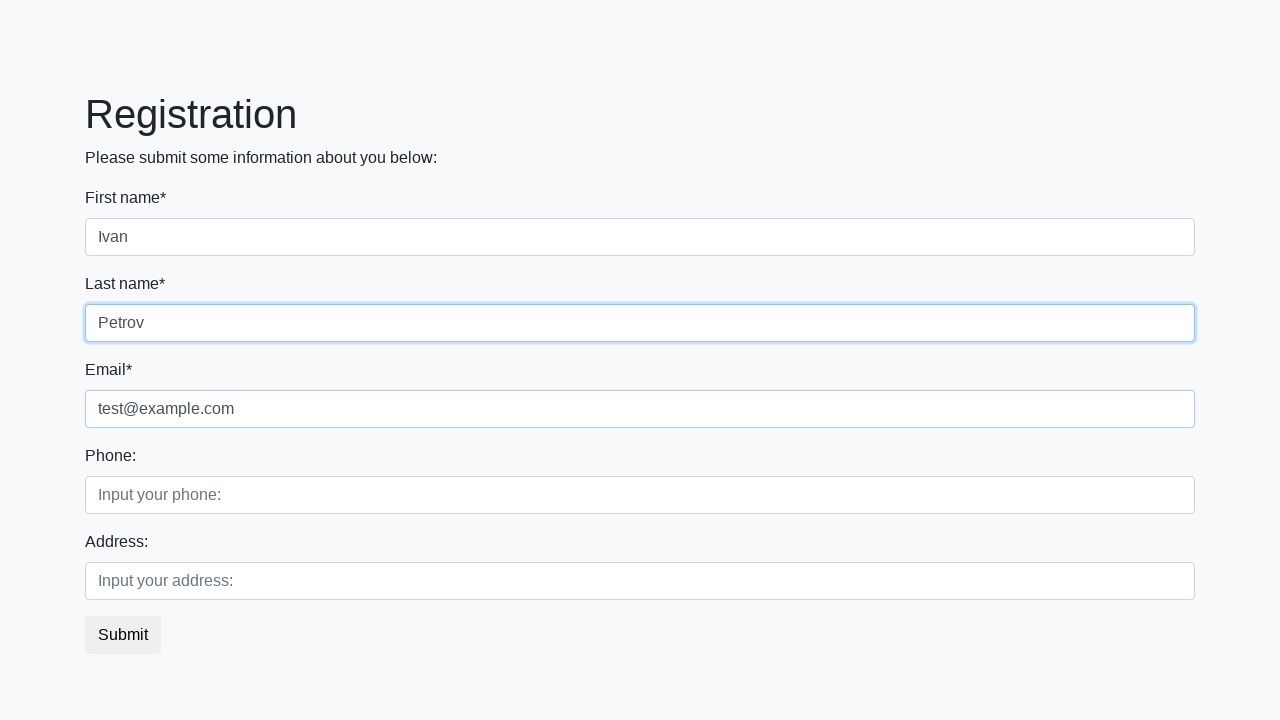

Clicked submit button at (123, 635) on button.btn
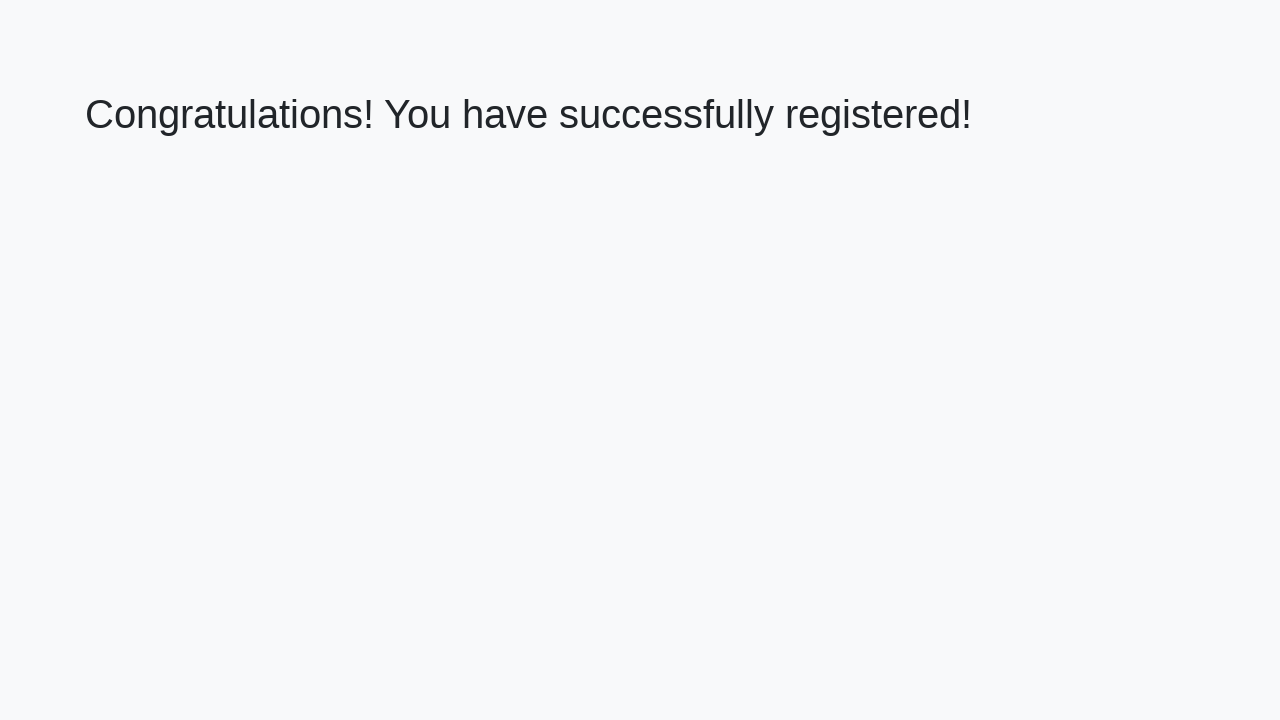

Success message element loaded
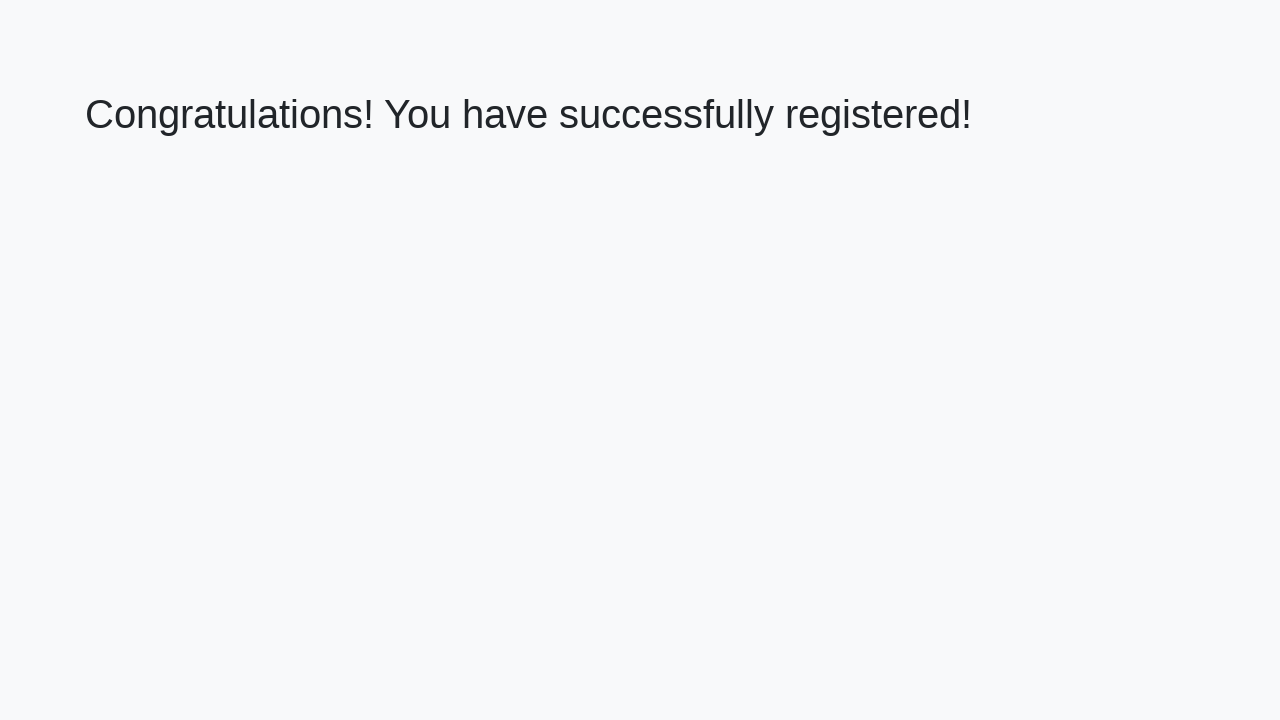

Retrieved success message: 'Congratulations! You have successfully registered!'
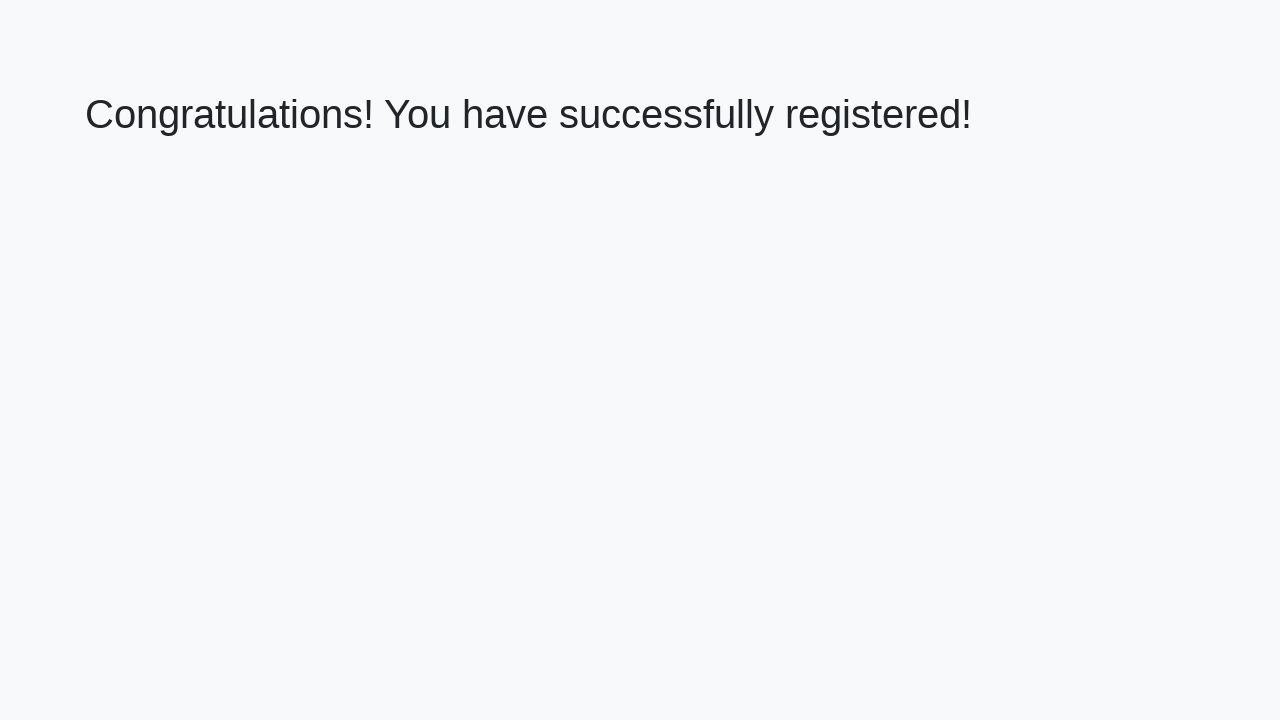

Verified congratulations message matches expected text
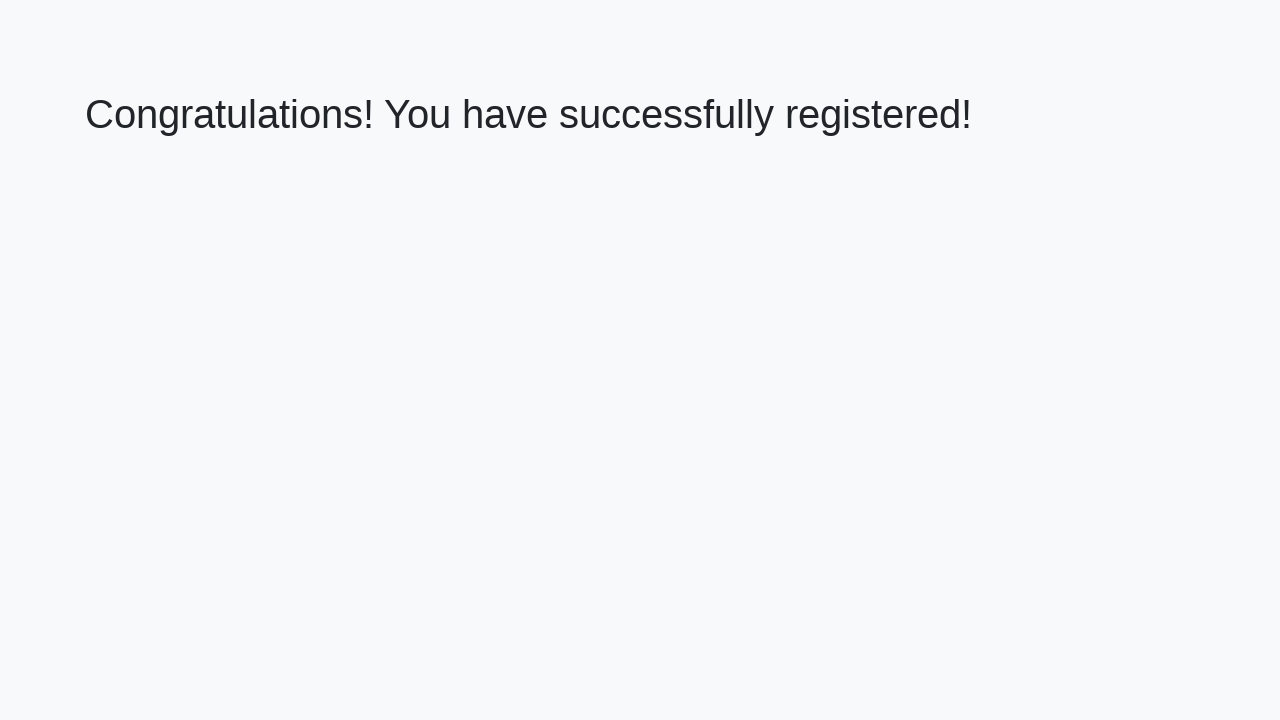

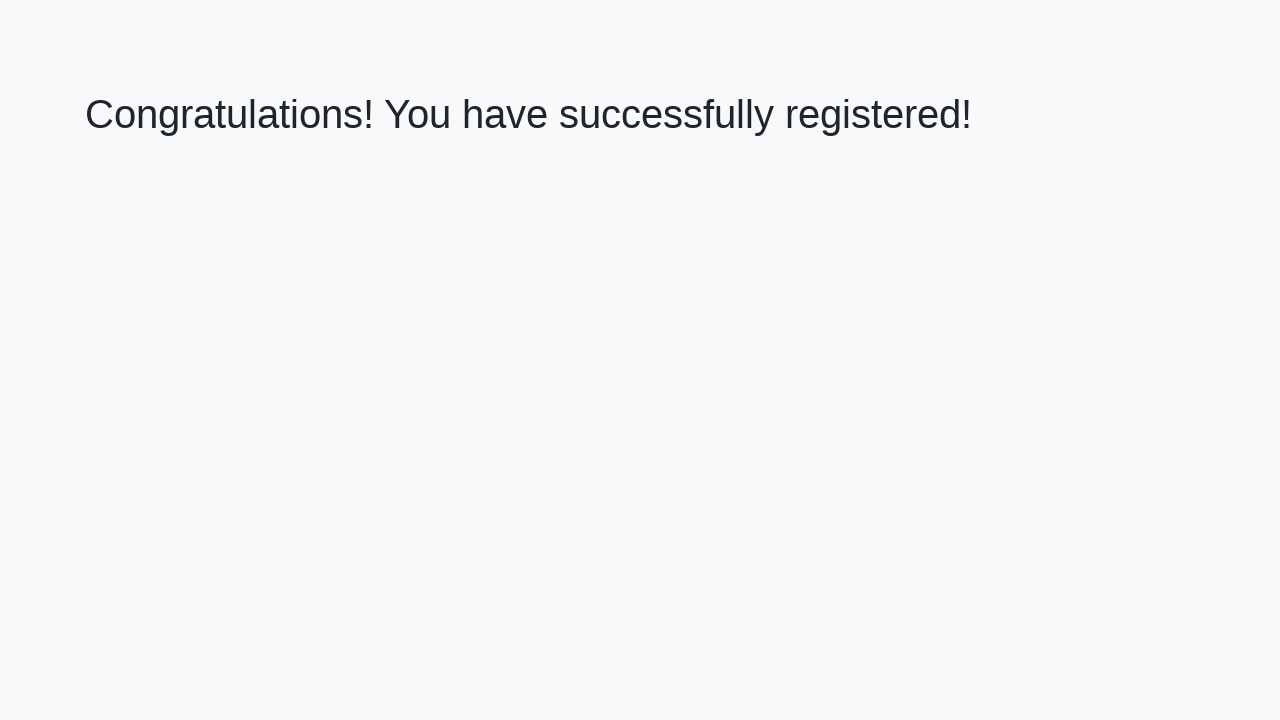